Tests multiple browser windows functionality by clicking a link to open a new window, switching to the new window to verify its content, and then switching back to the parent window.

Starting URL: https://the-internet.herokuapp.com/

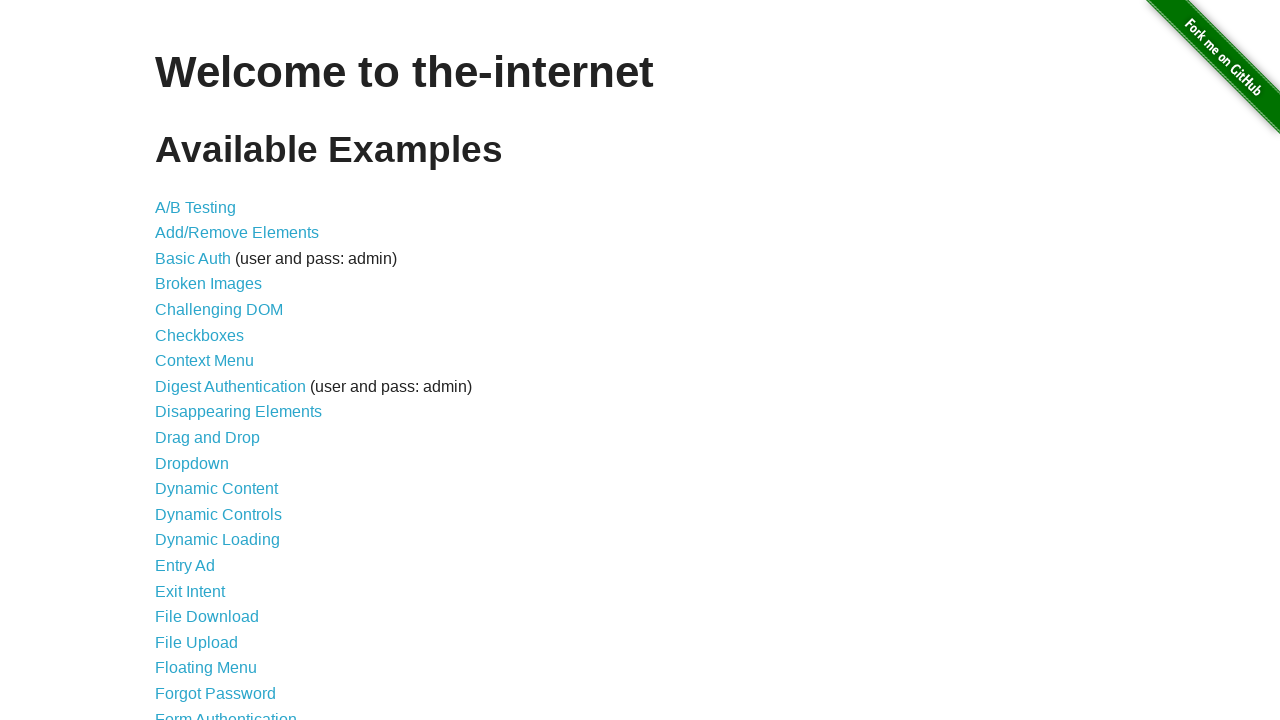

Clicked on 'Multiple Windows' link at (218, 369) on xpath=//a[text()='Multiple Windows']
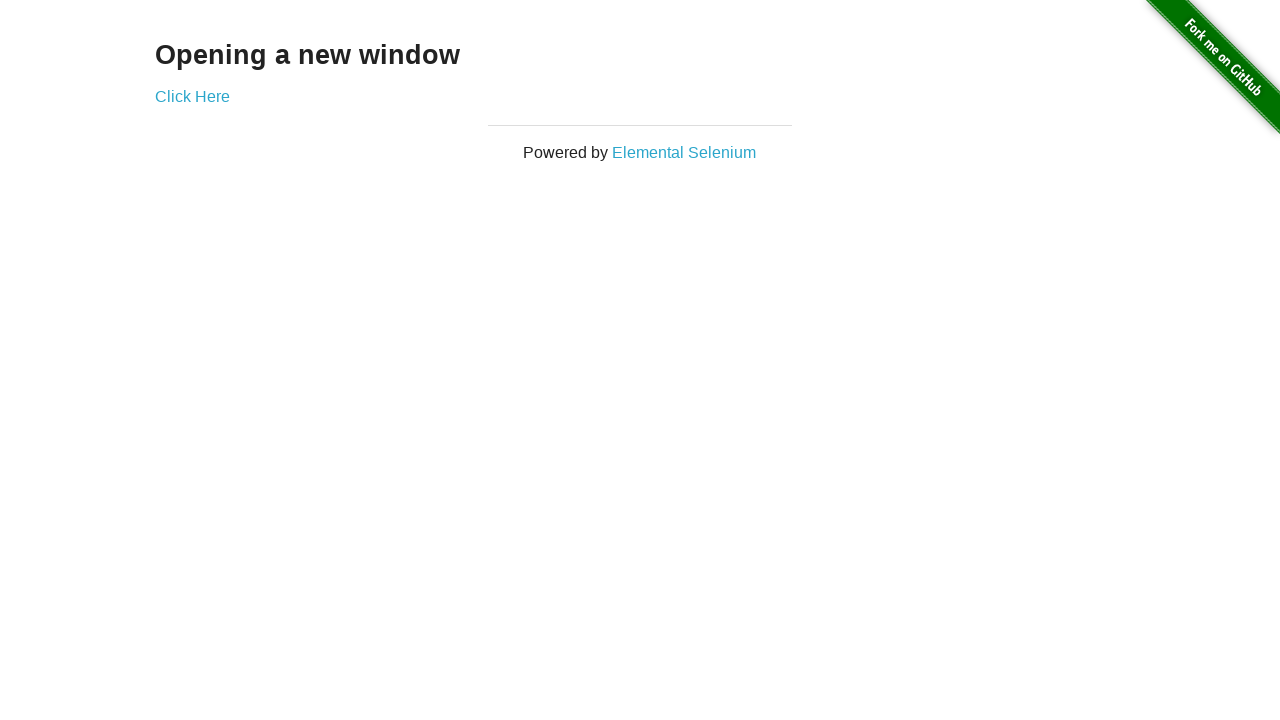

Waited for 'Opening a new window' heading to load
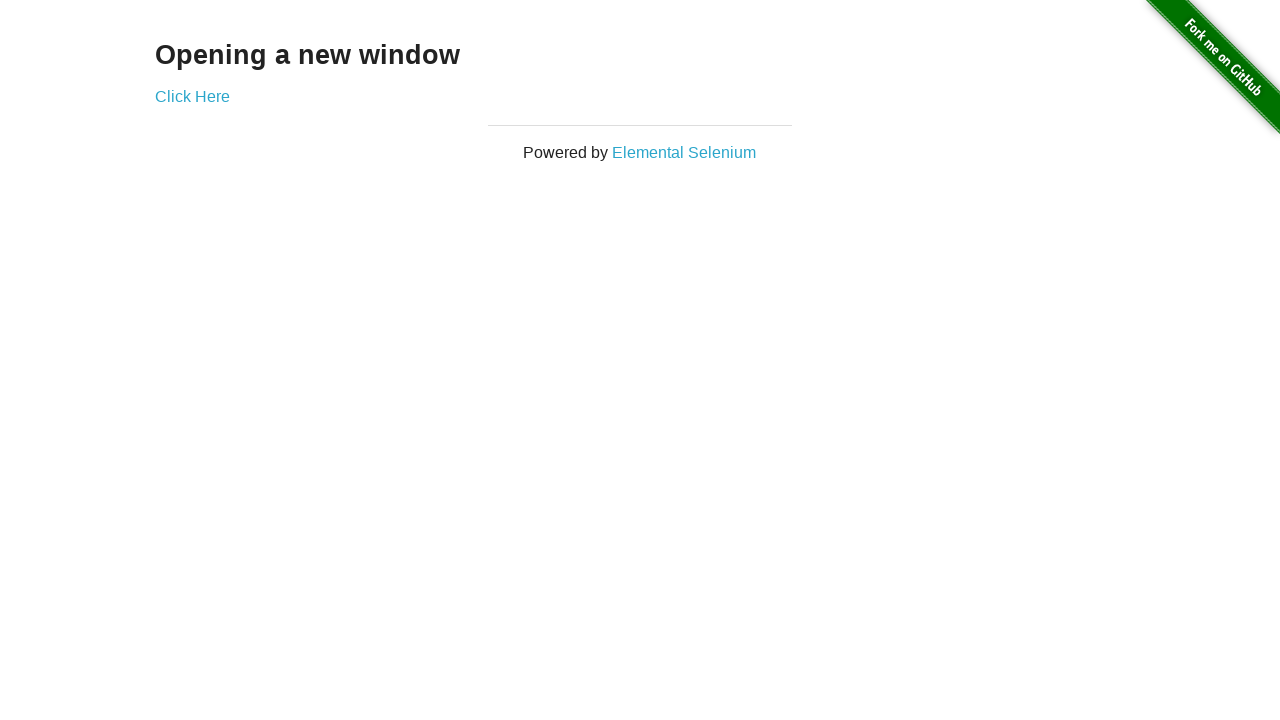

Clicked 'Click Here' link to open new window at (192, 96) on xpath=//a[text()='Click Here']
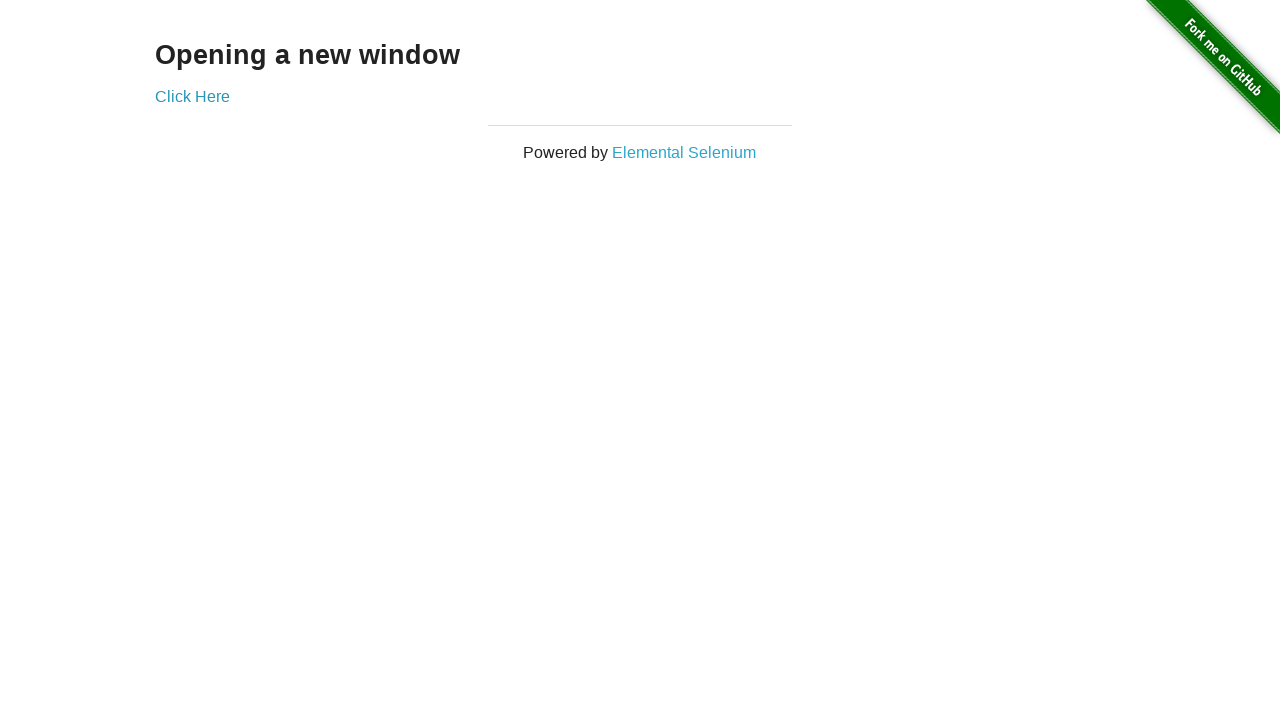

Retrieved new browser window
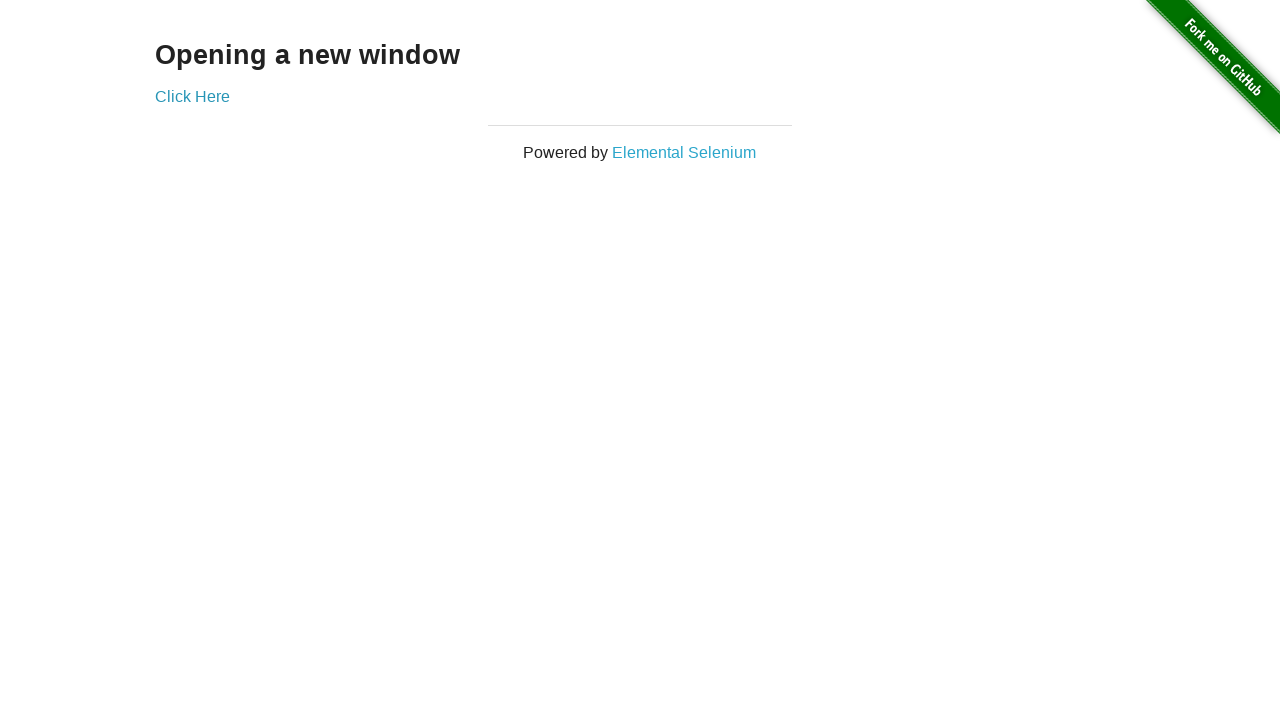

Waited for new window to fully load
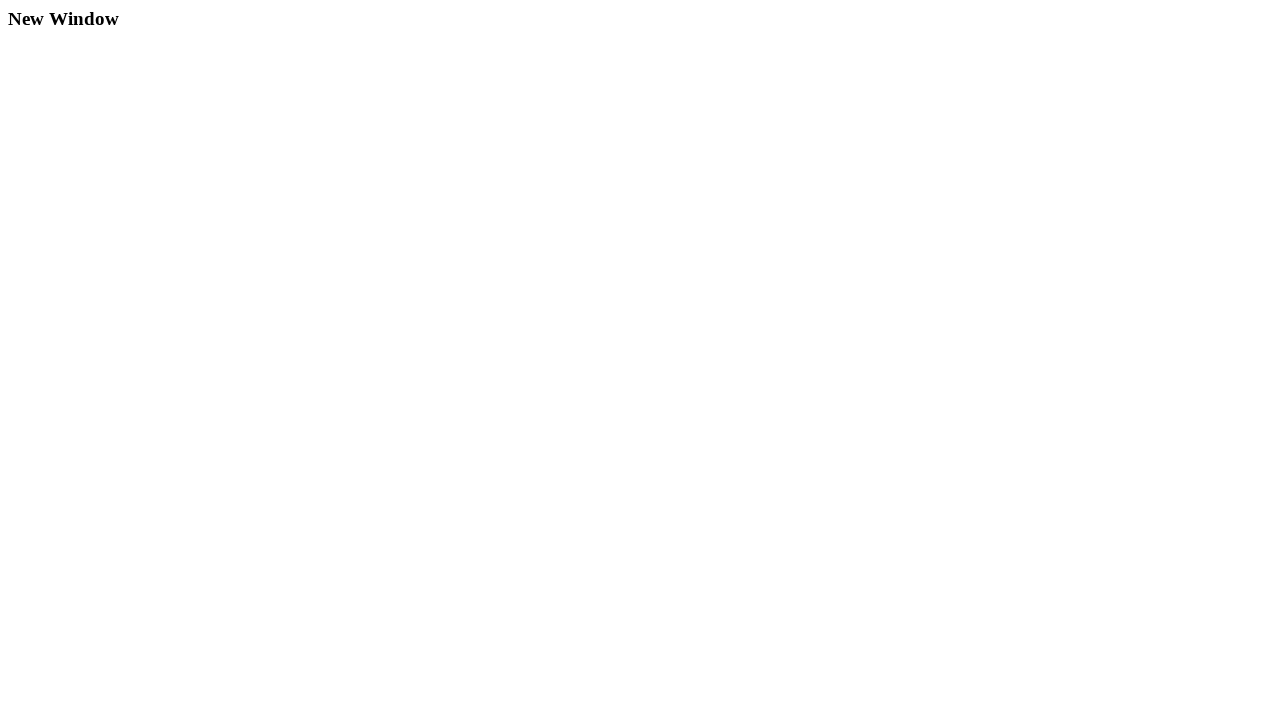

Verified 'New Window' heading is present in new window
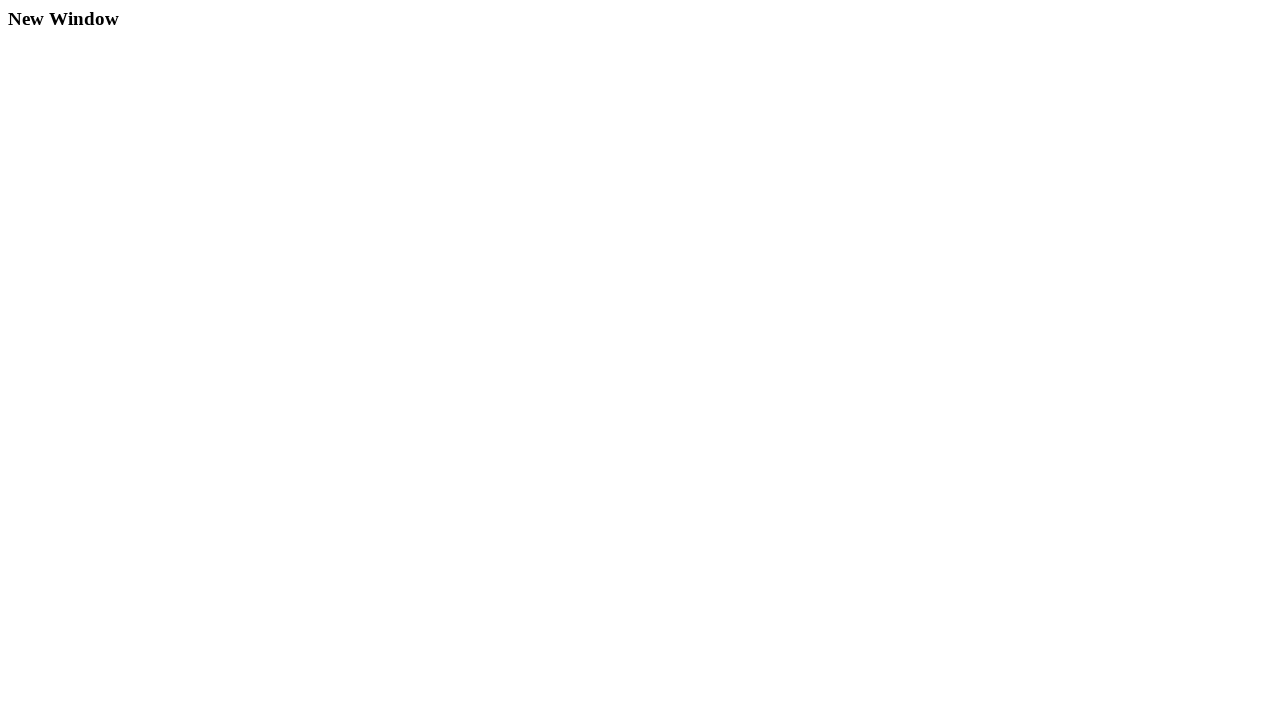

Switched back to original window and verified 'Opening a new window' heading is still present
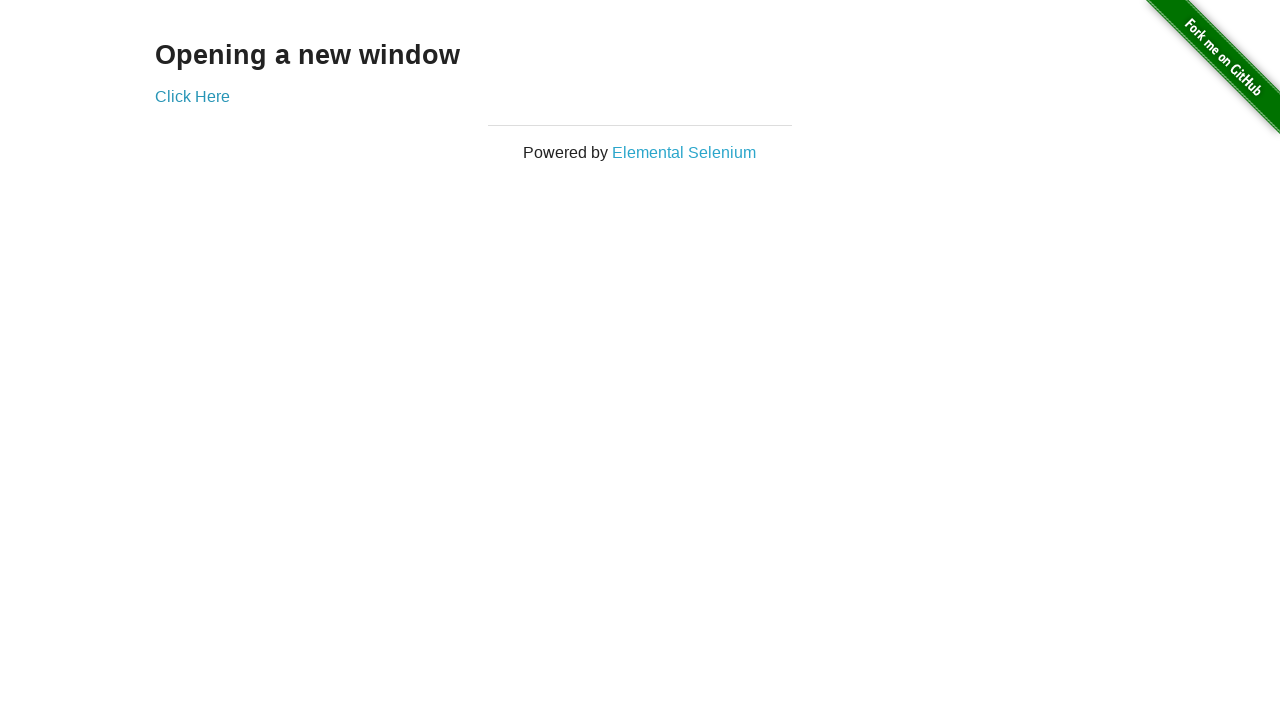

Closed the new window
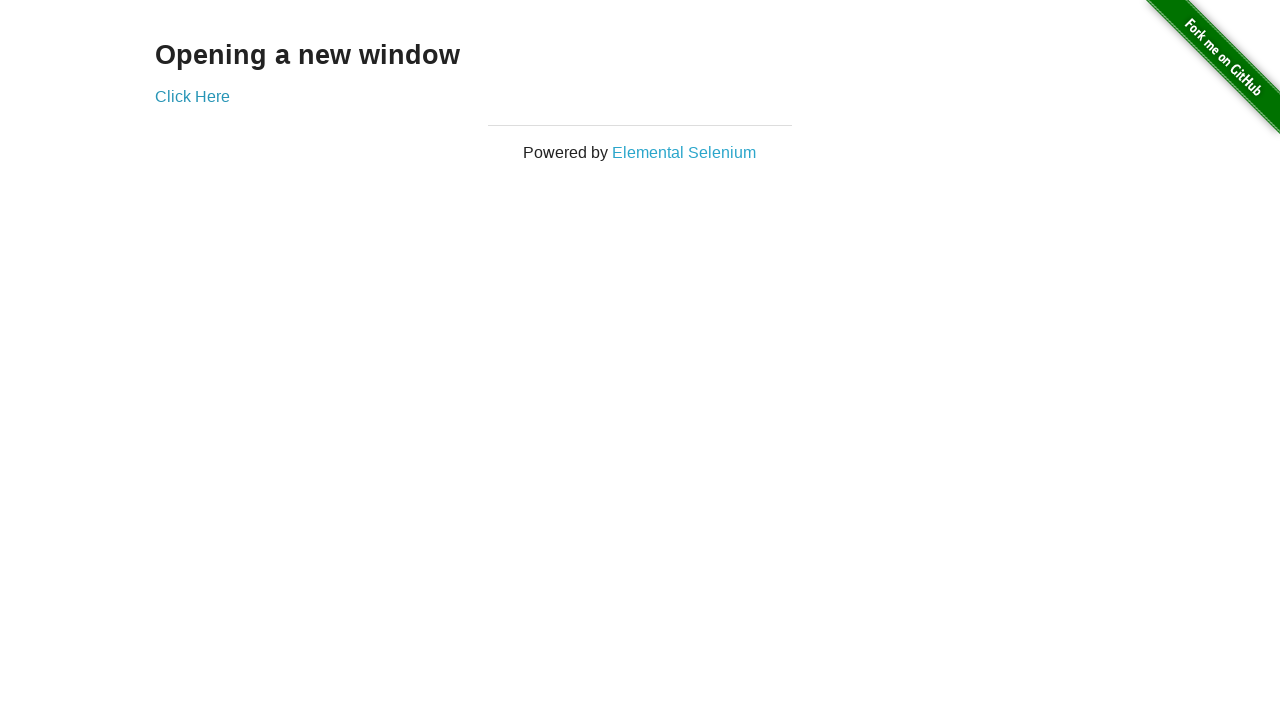

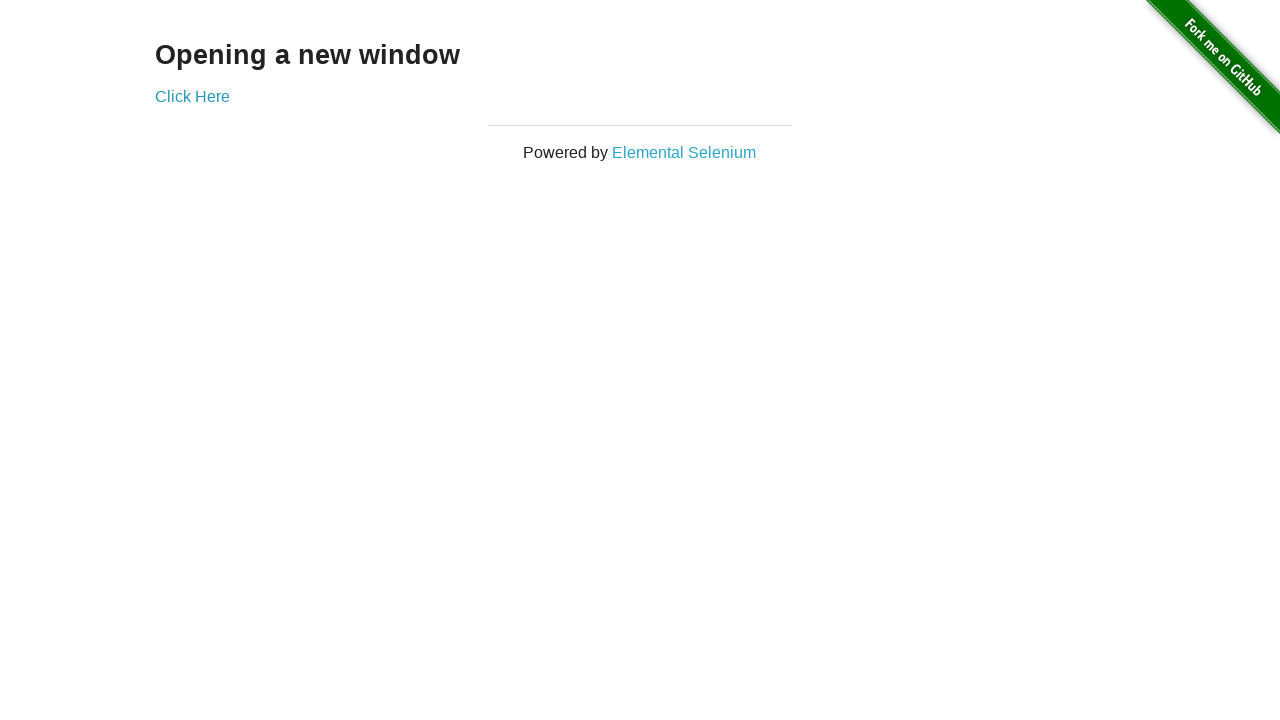